Tests editing a todo item by double-clicking and entering new text

Starting URL: https://demo.playwright.dev/todomvc

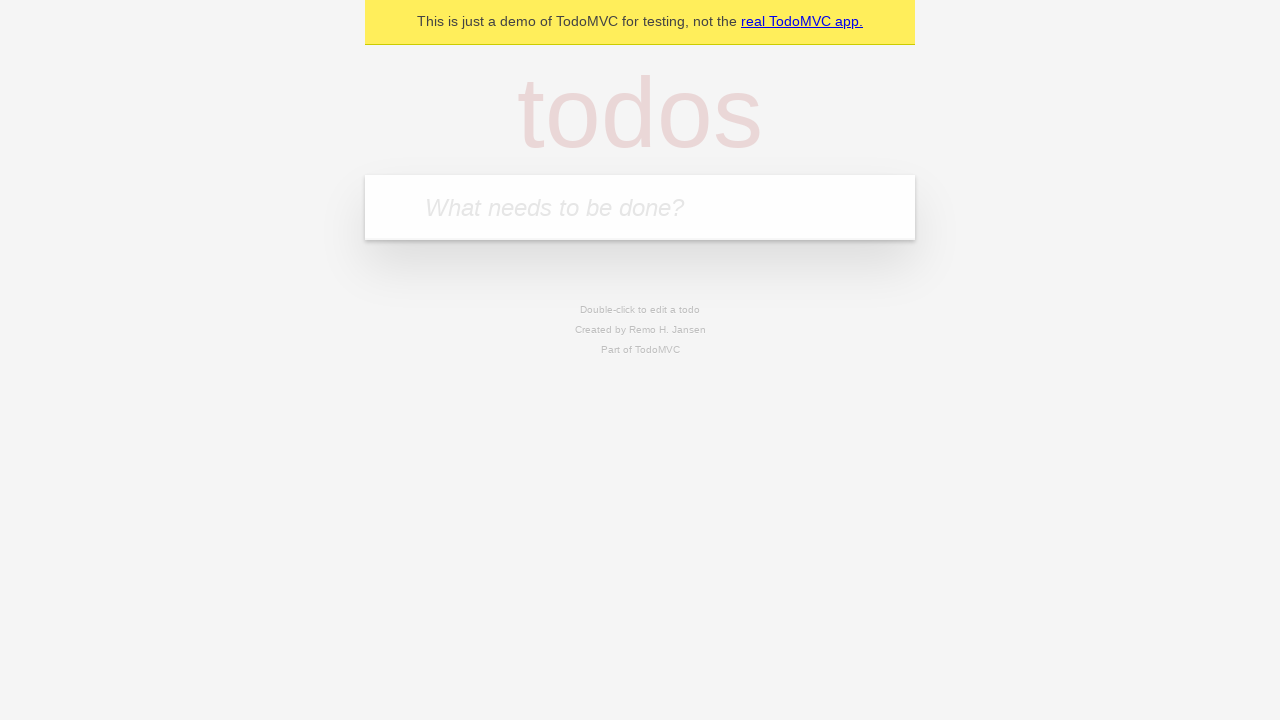

Filled first todo input with 'buy some cheese' on internal:attr=[placeholder="What needs to be done?"i]
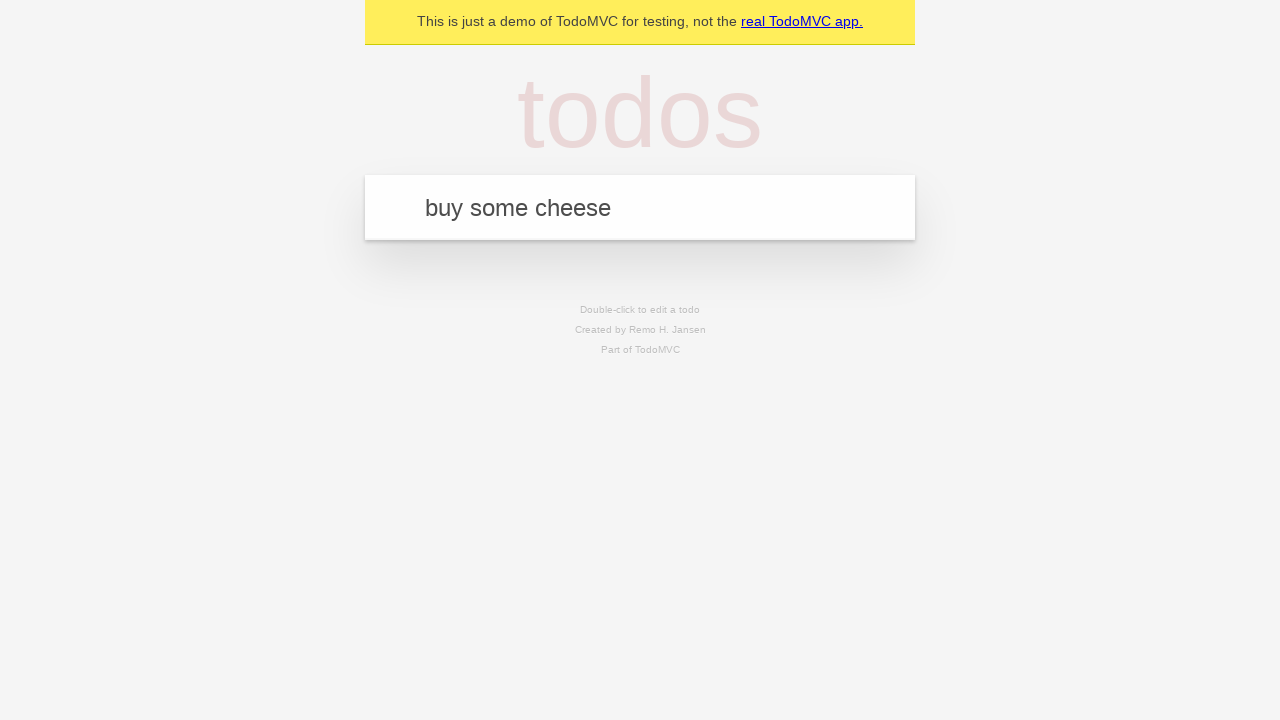

Pressed Enter to create first todo on internal:attr=[placeholder="What needs to be done?"i]
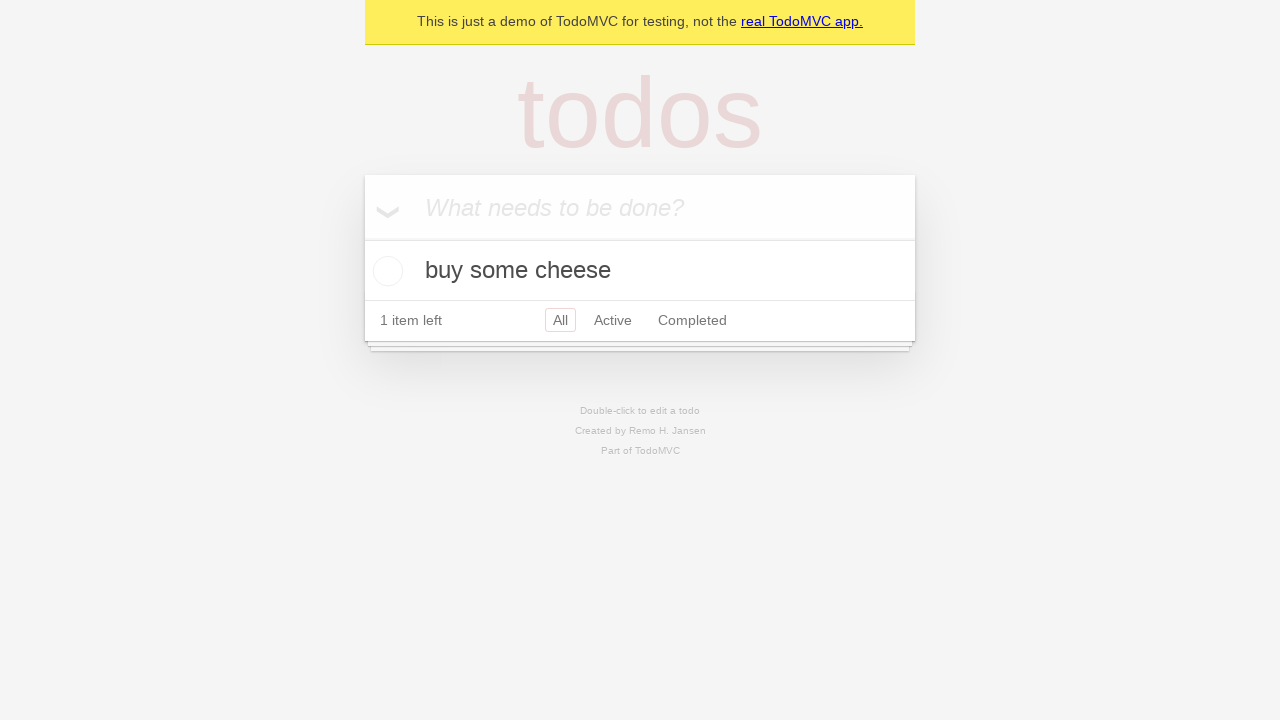

Filled second todo input with 'feed the cat' on internal:attr=[placeholder="What needs to be done?"i]
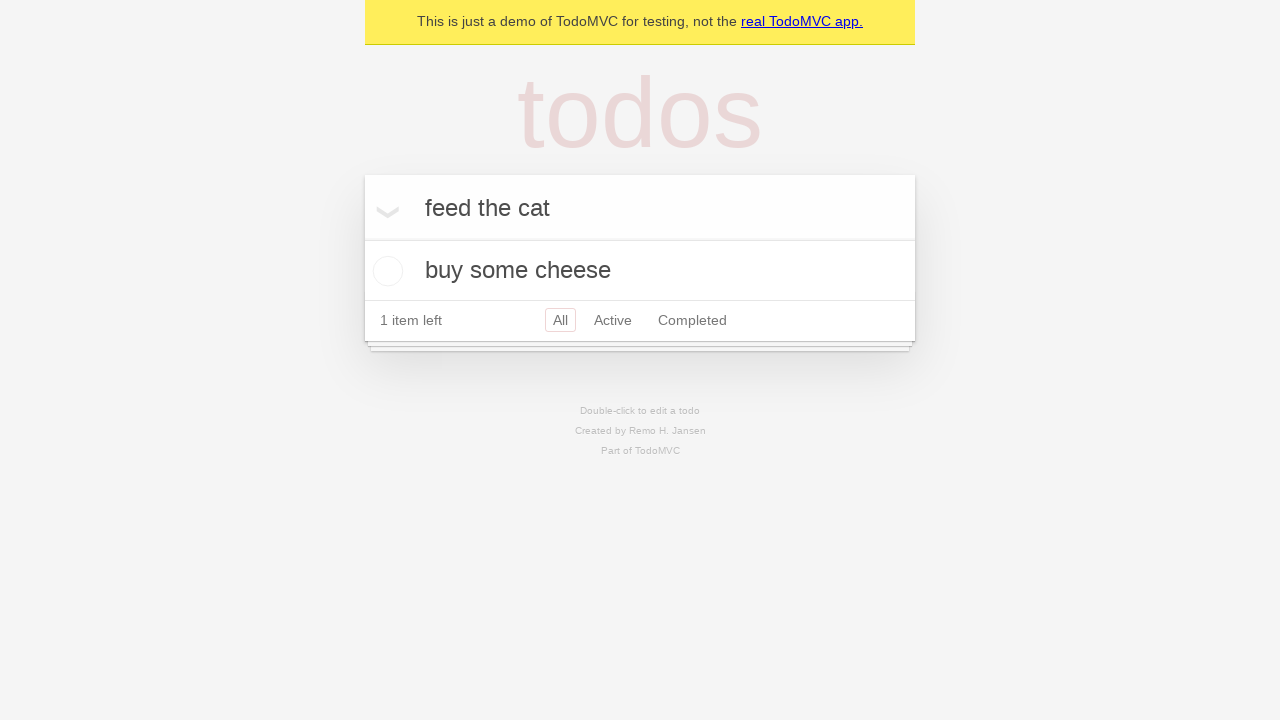

Pressed Enter to create second todo on internal:attr=[placeholder="What needs to be done?"i]
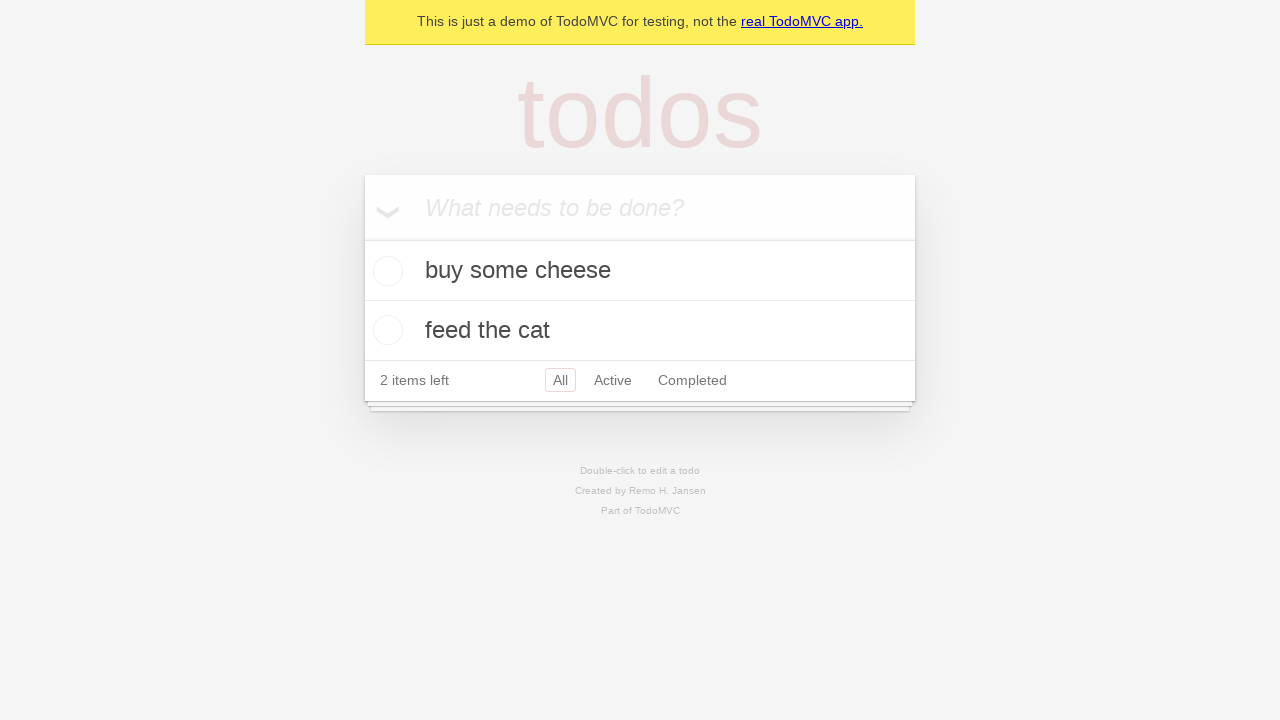

Filled third todo input with 'book a doctors appointment' on internal:attr=[placeholder="What needs to be done?"i]
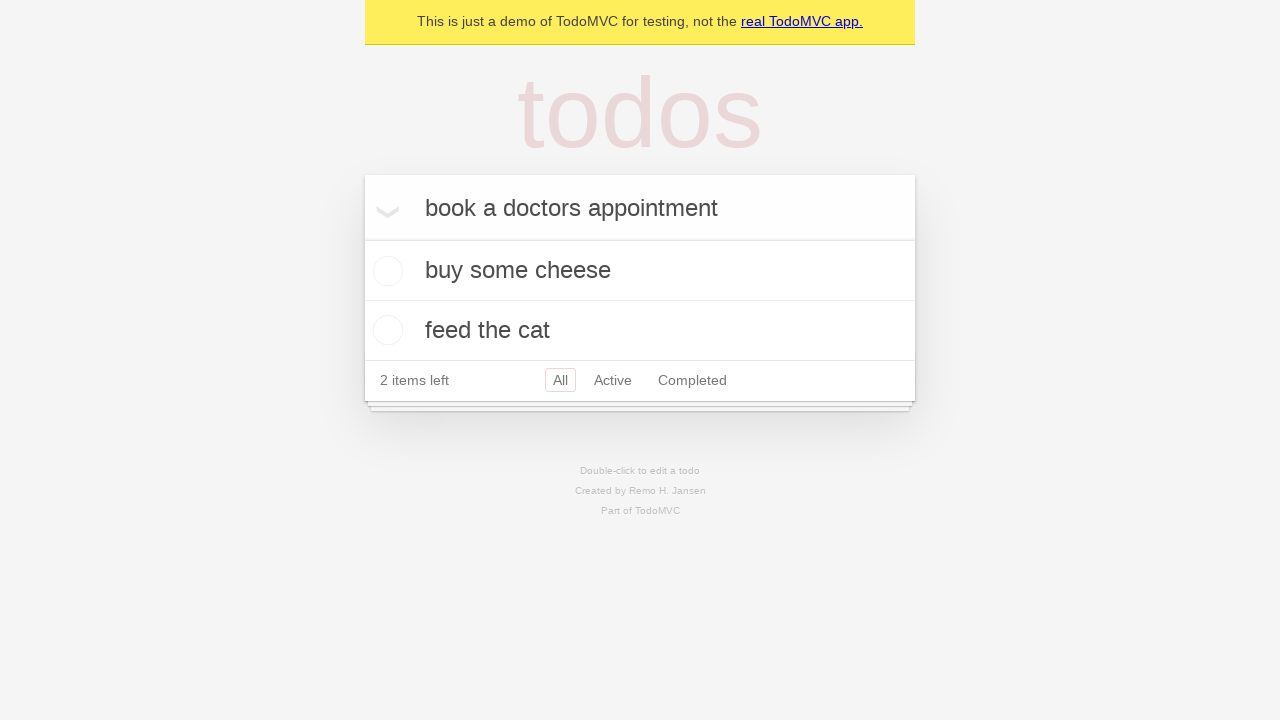

Pressed Enter to create third todo on internal:attr=[placeholder="What needs to be done?"i]
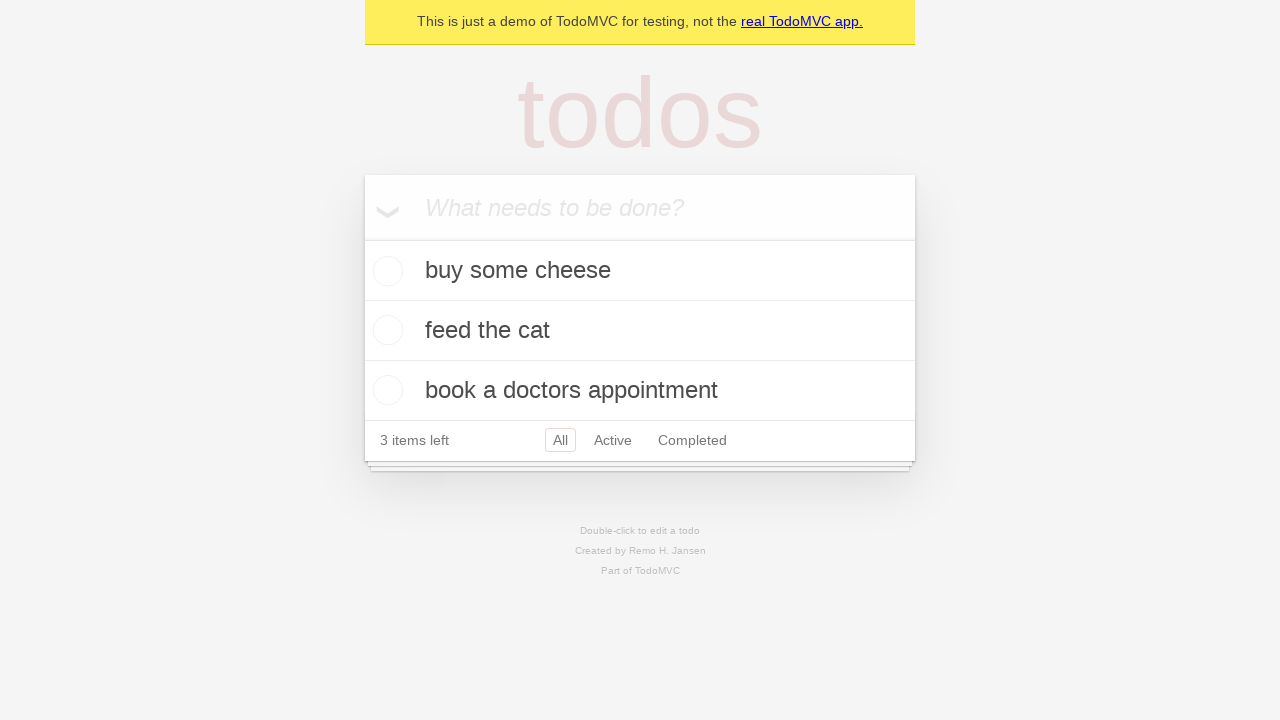

Double-clicked second todo item to enter edit mode at (640, 331) on internal:testid=[data-testid="todo-item"s] >> nth=1
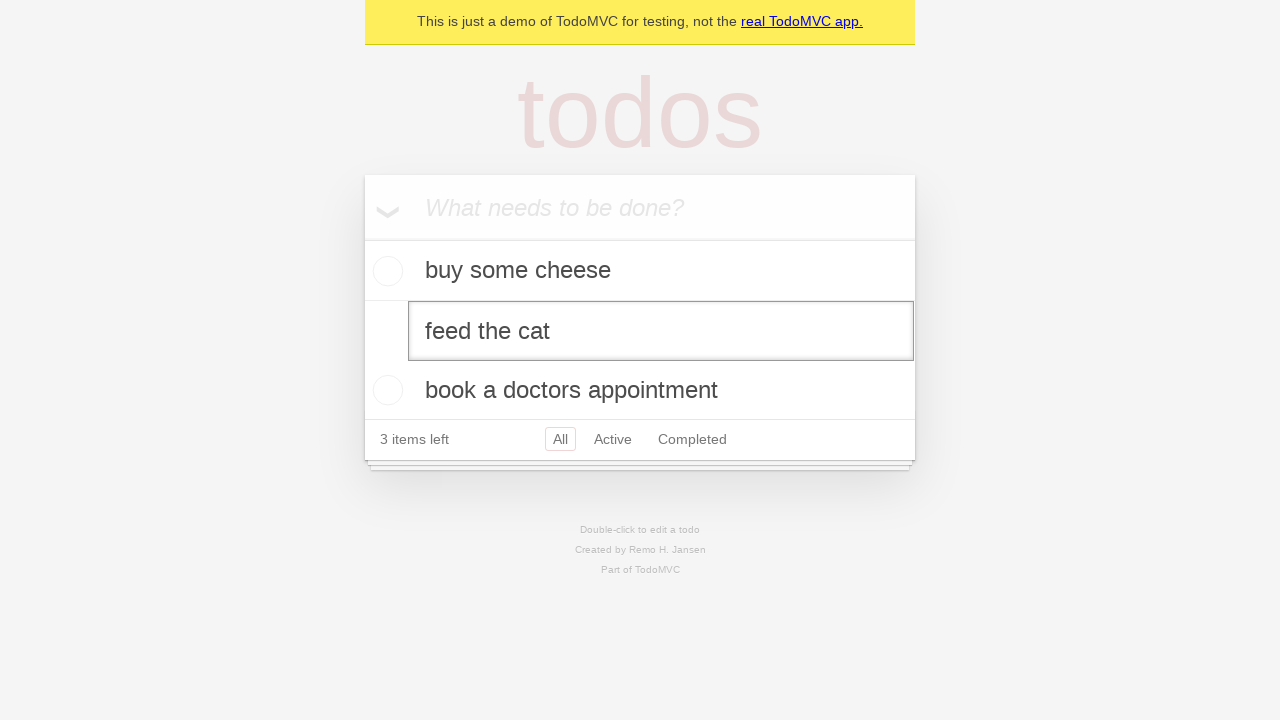

Filled edit textbox with new value 'buy some sausages' on internal:testid=[data-testid="todo-item"s] >> nth=1 >> internal:role=textbox[nam
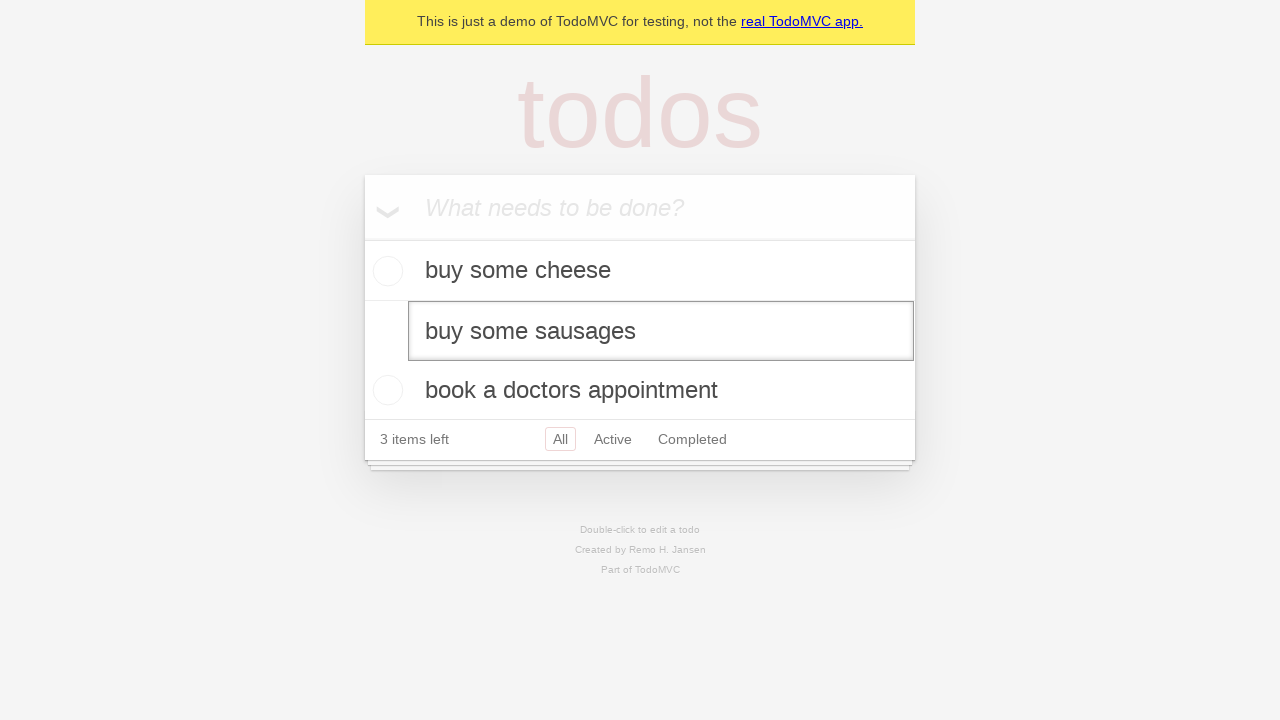

Pressed Enter to save edited todo item on internal:testid=[data-testid="todo-item"s] >> nth=1 >> internal:role=textbox[nam
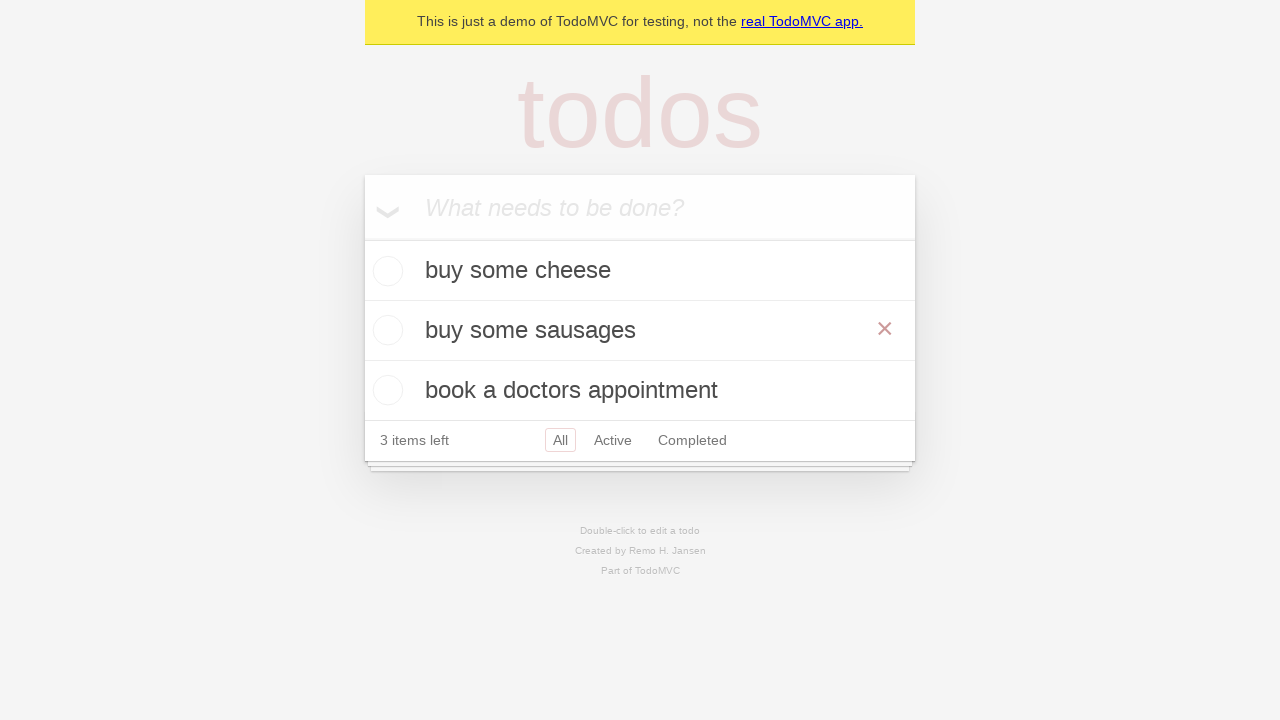

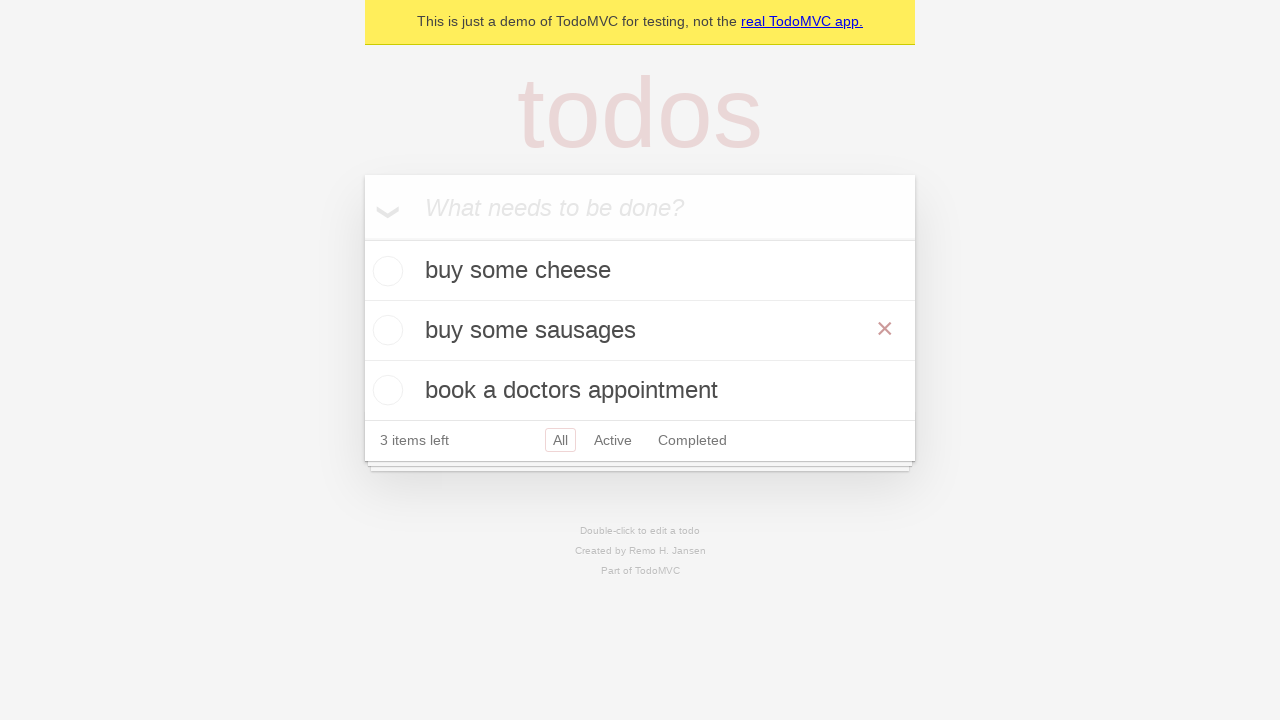